Tests that entering a valid department ID displays the corresponding department

Starting URL: https://andreldev.github.io/Almoxarifado/

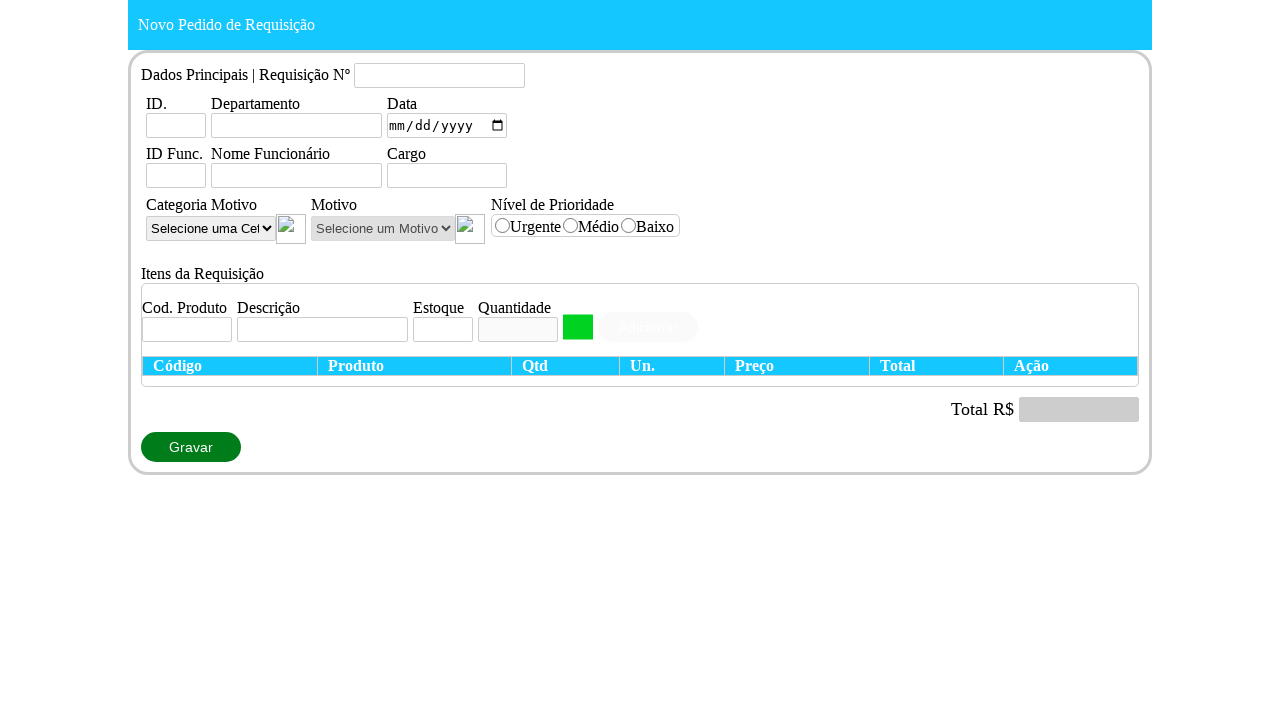

Set viewport size to 1360x720
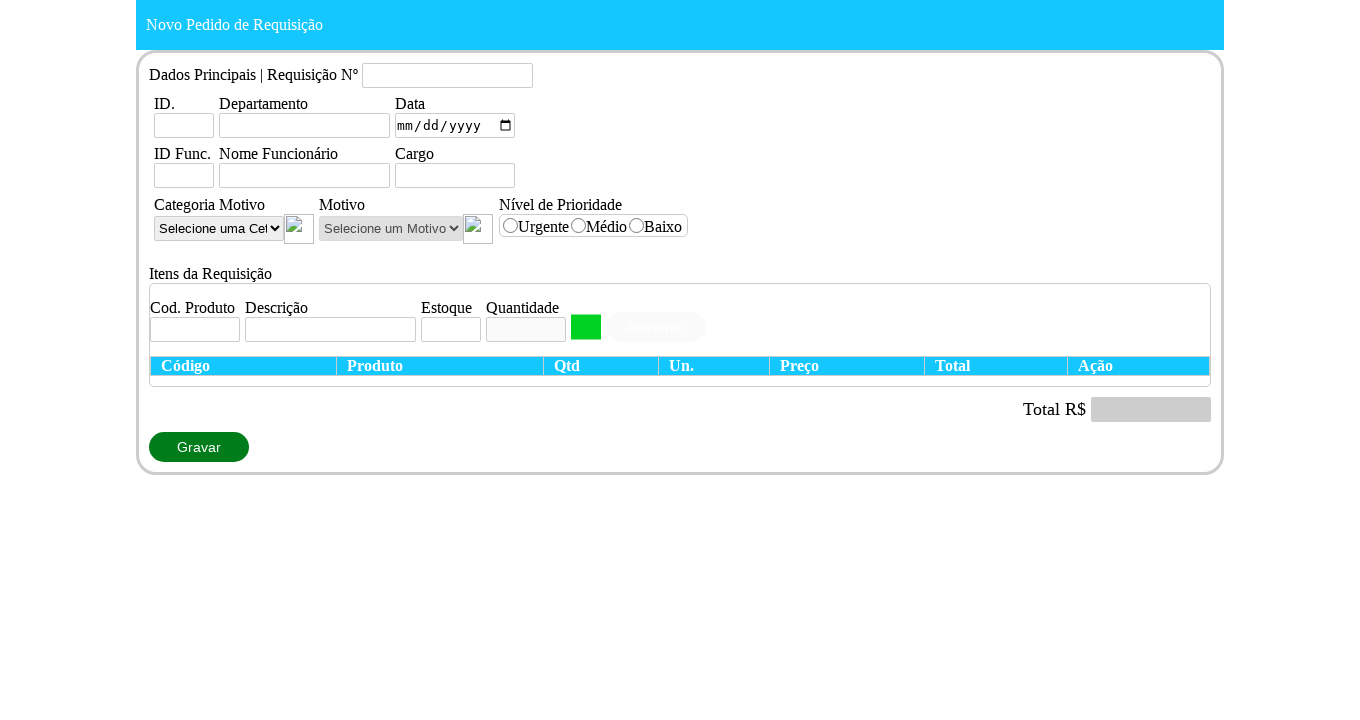

Clicked on department ID input field at (184, 126) on #idDepartamento
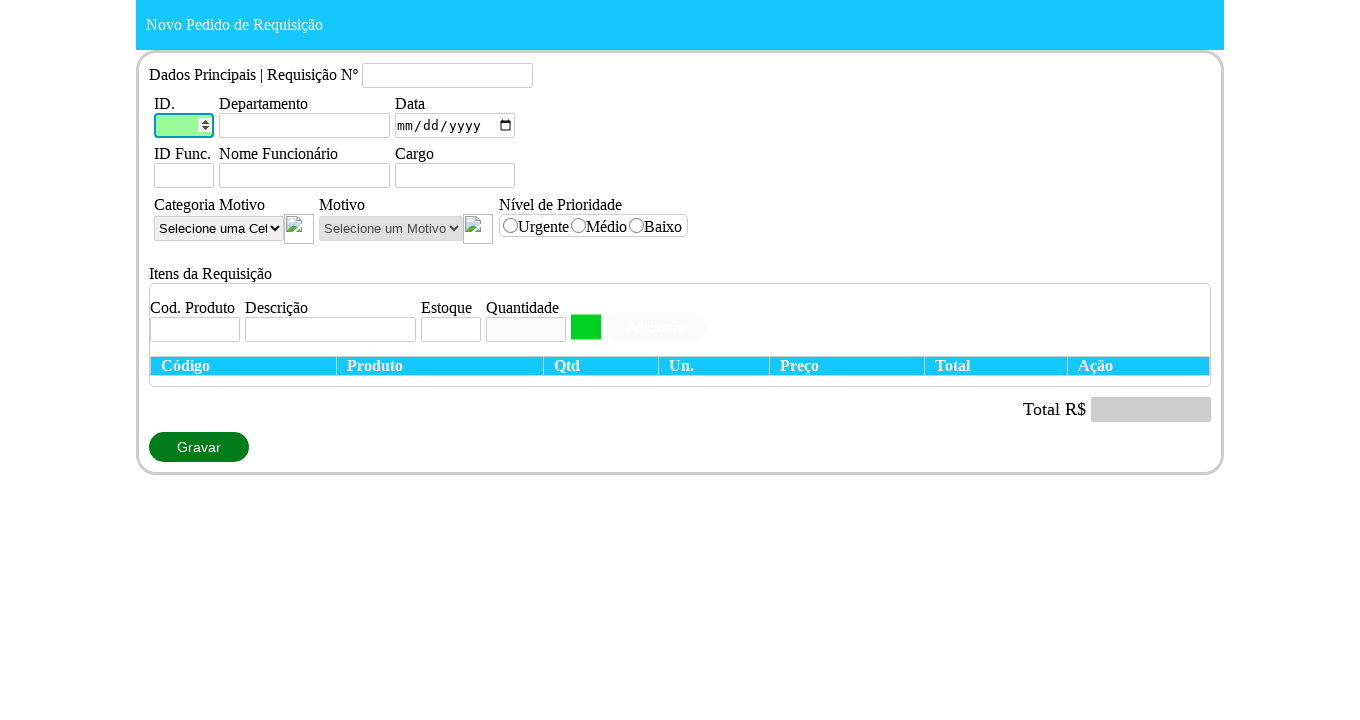

Entered valid department ID '3' in the field on #idDepartamento
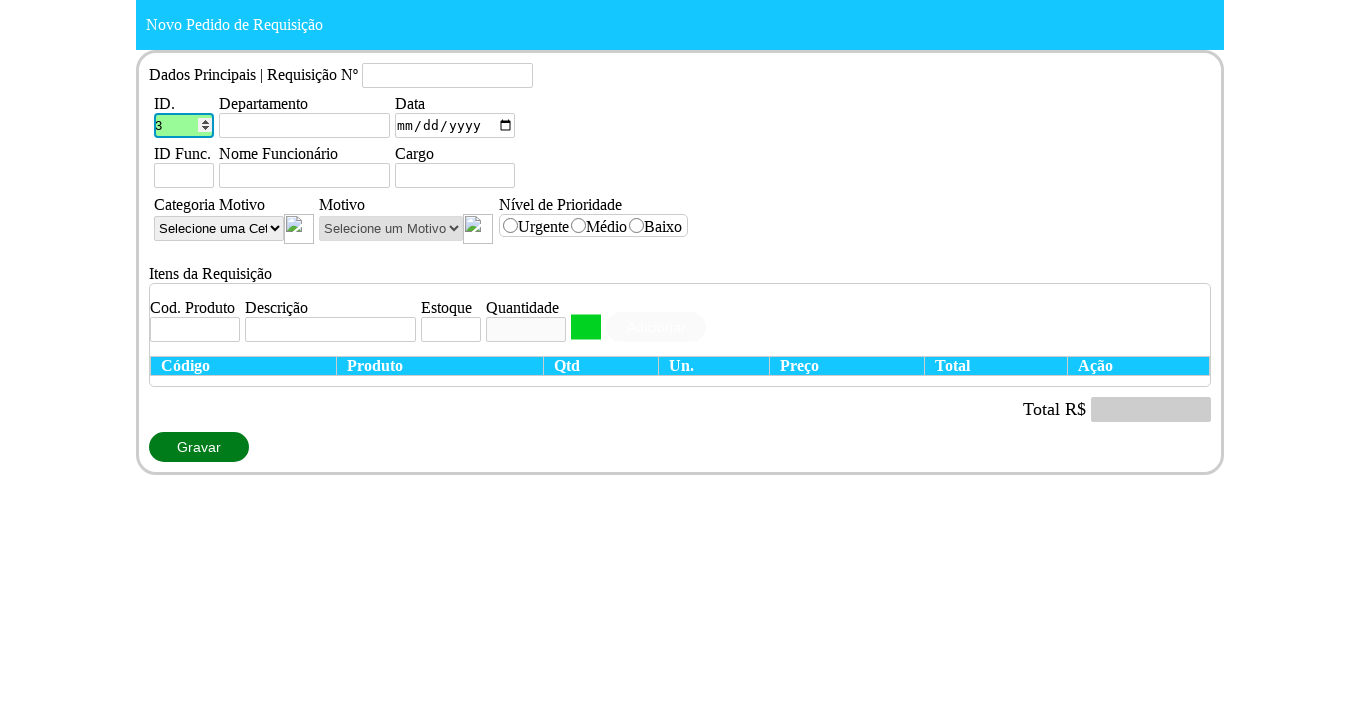

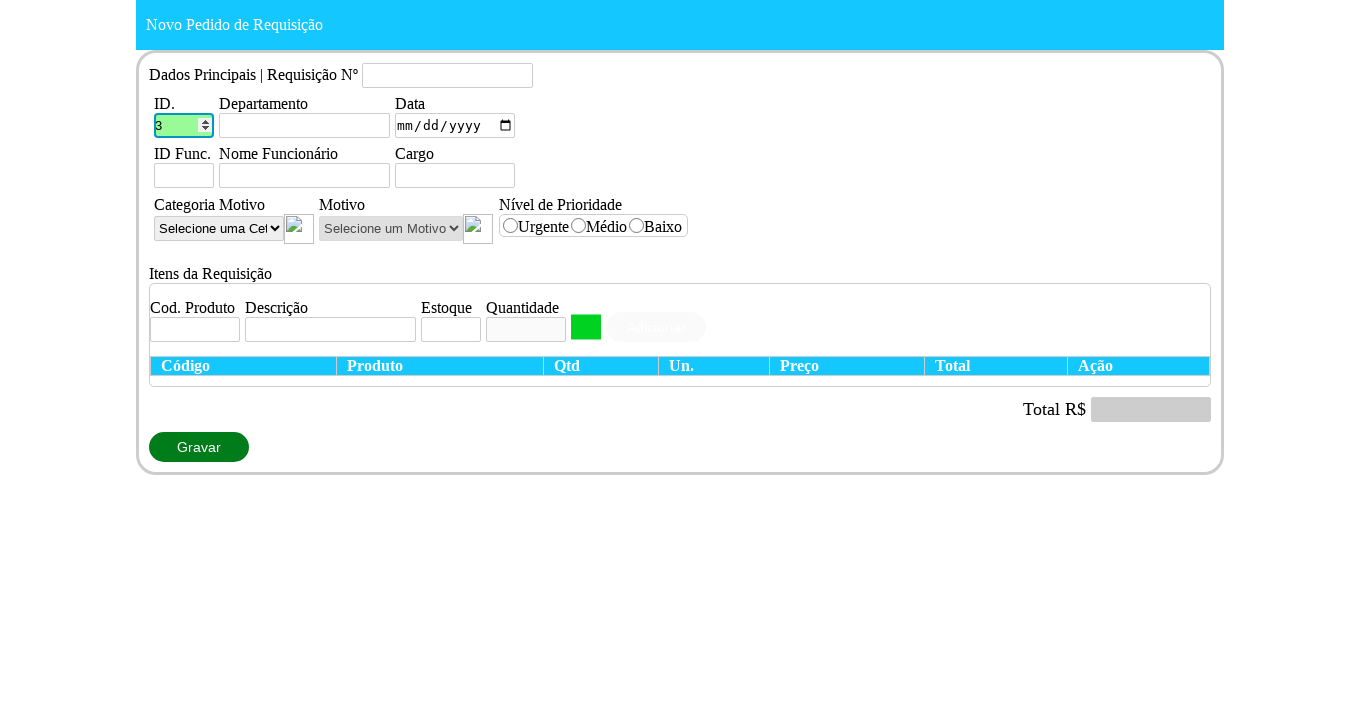